Tests switching to a new browser window by clicking a button that opens a new window

Starting URL: https://demoqa.com/browser-windows

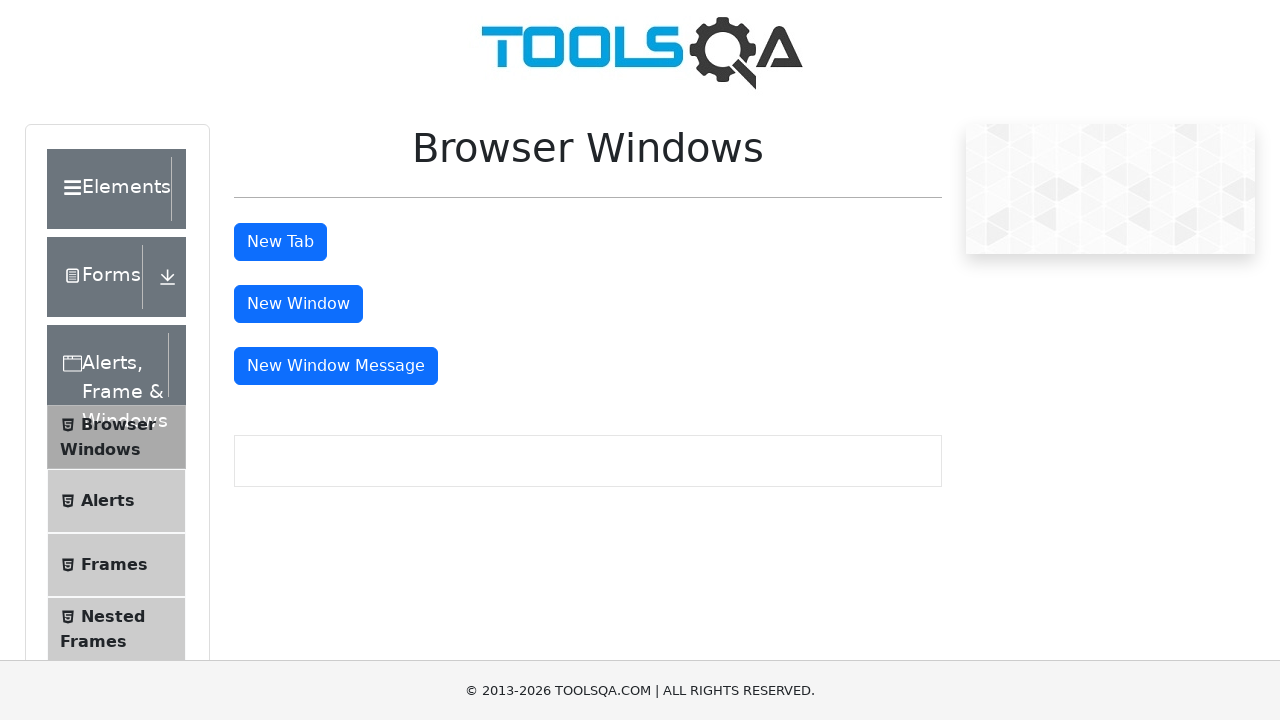

Clicked button to open new window at (298, 304) on #windowButton
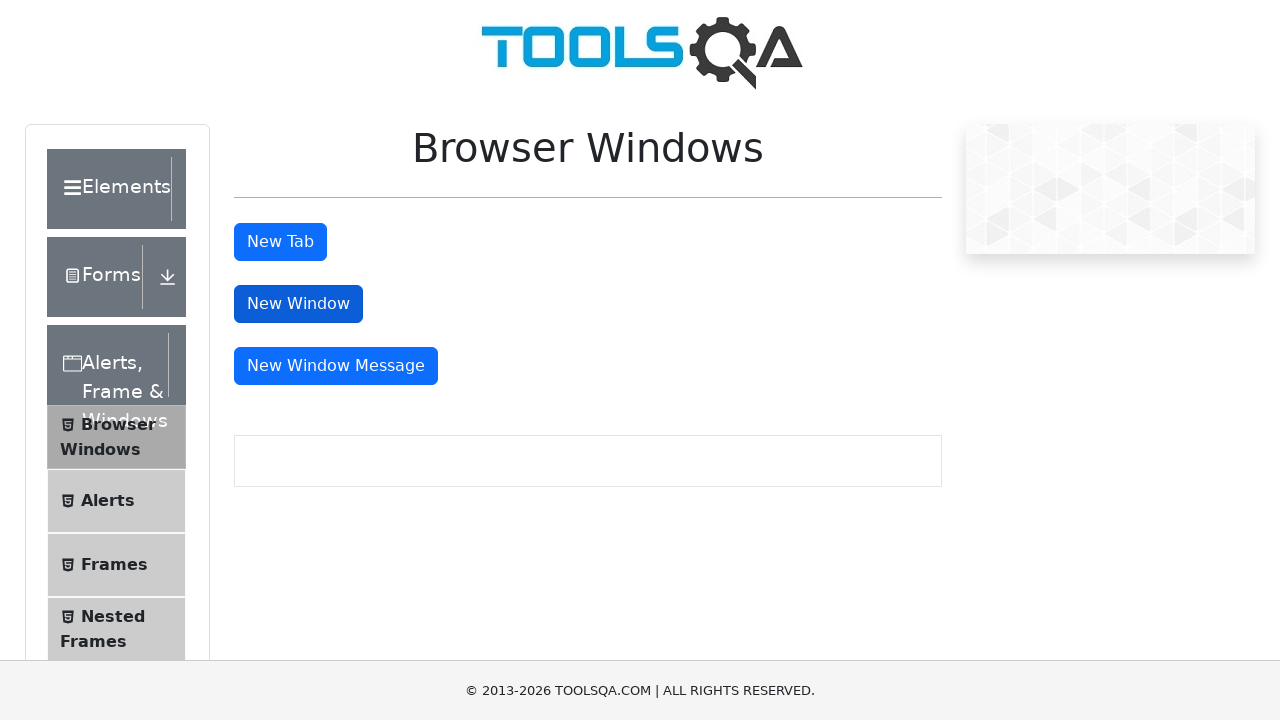

New window opened and captured
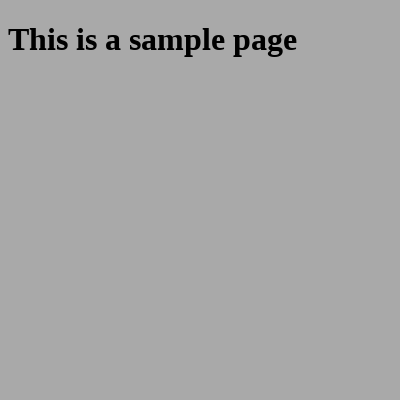

Switched to new window and waited for page load
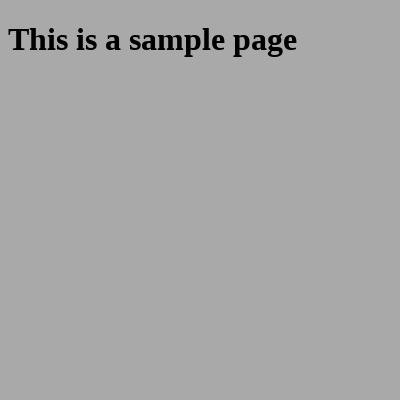

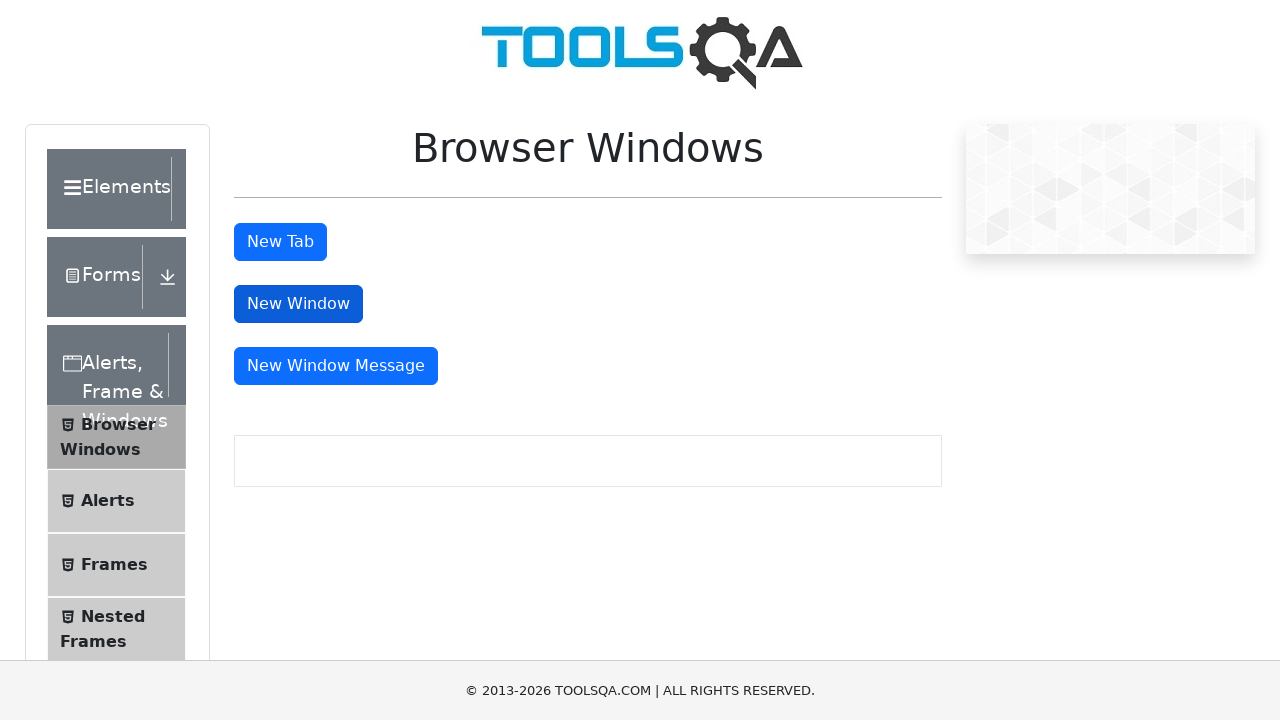